Negative test that clicks submit without filling any form fields to verify the form validation prevents submission.

Starting URL: https://demoqa.com/automation-practice-form

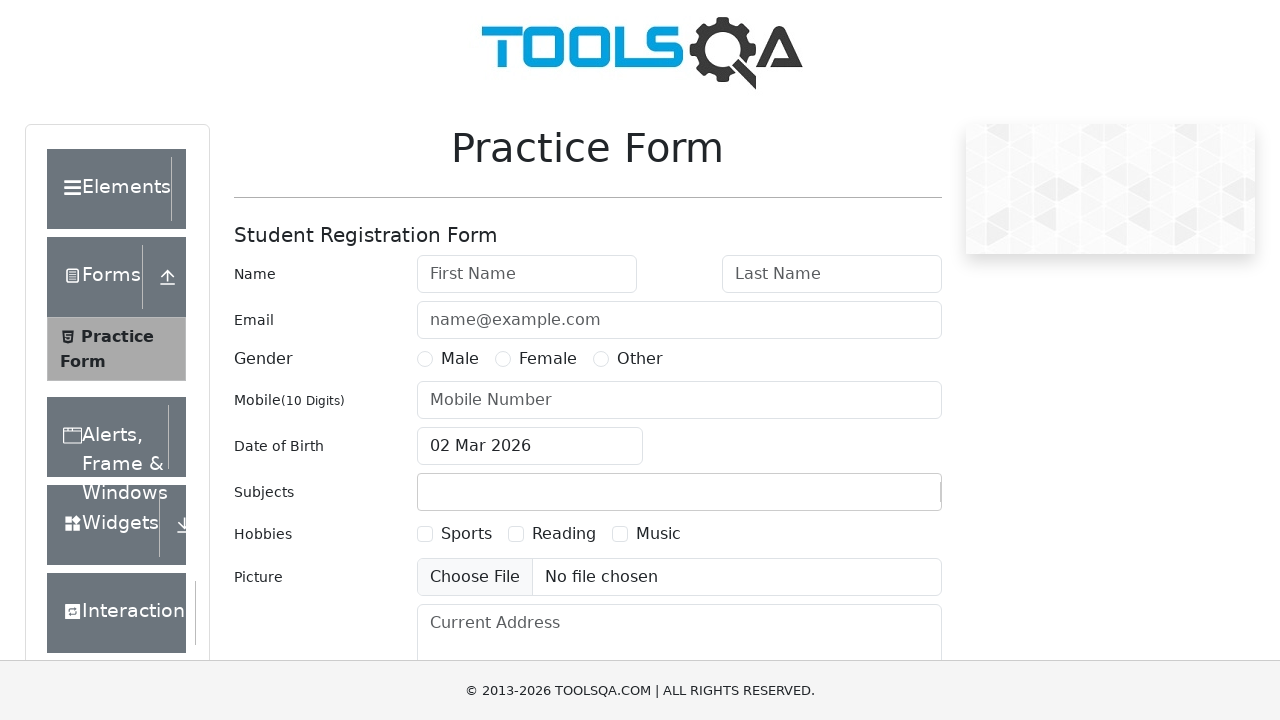

Clicked submit button without filling any form fields at (885, 499) on #submit
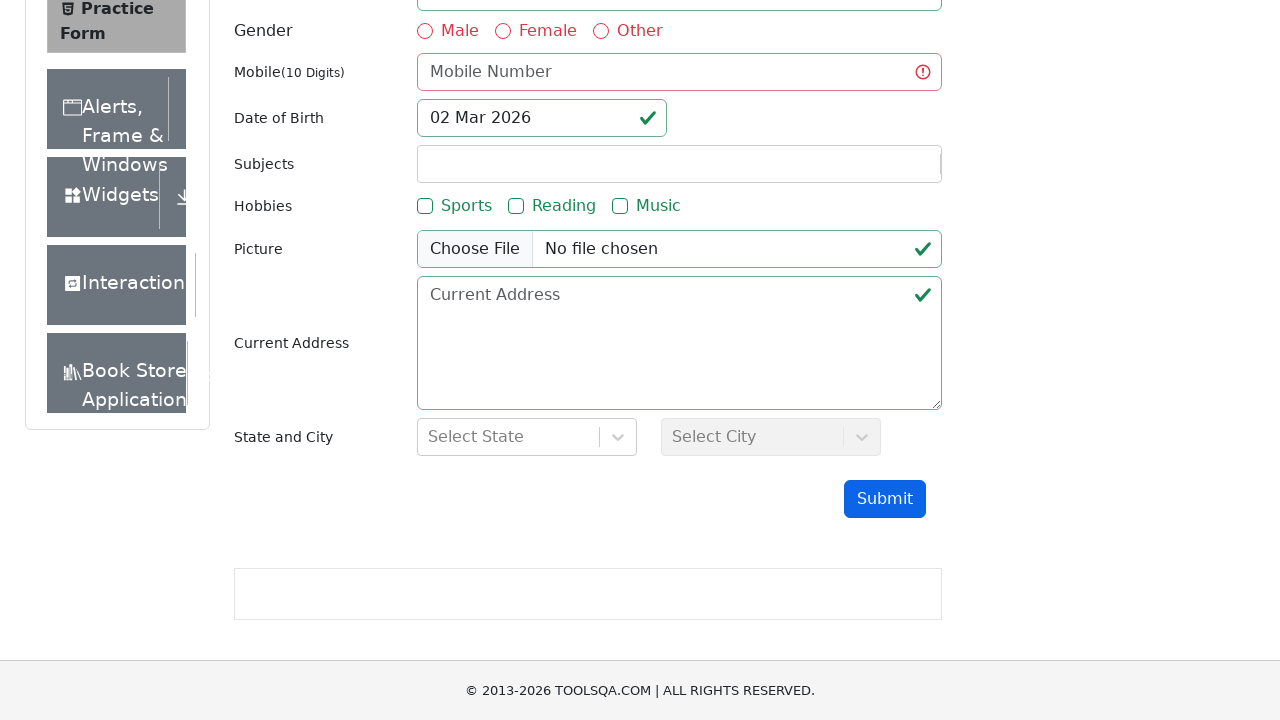

Waited 1 second for form submission attempt
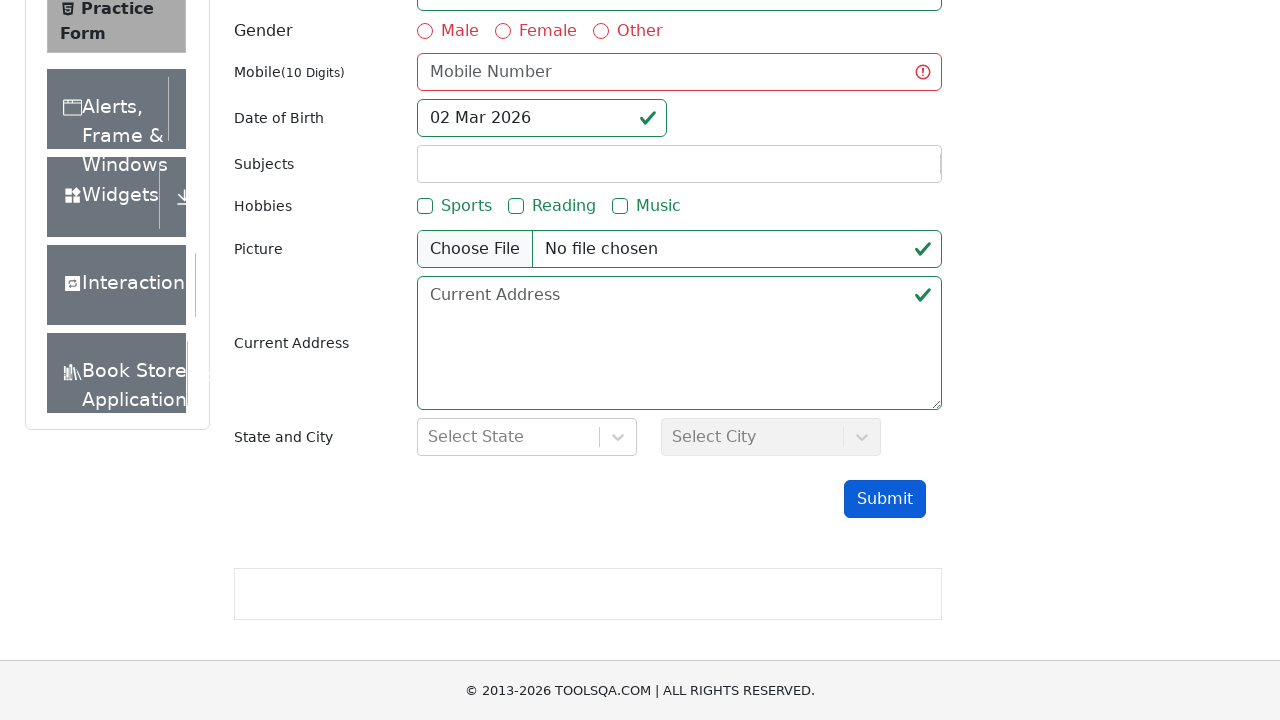

Verified that success modal did not appear - form validation prevented submission
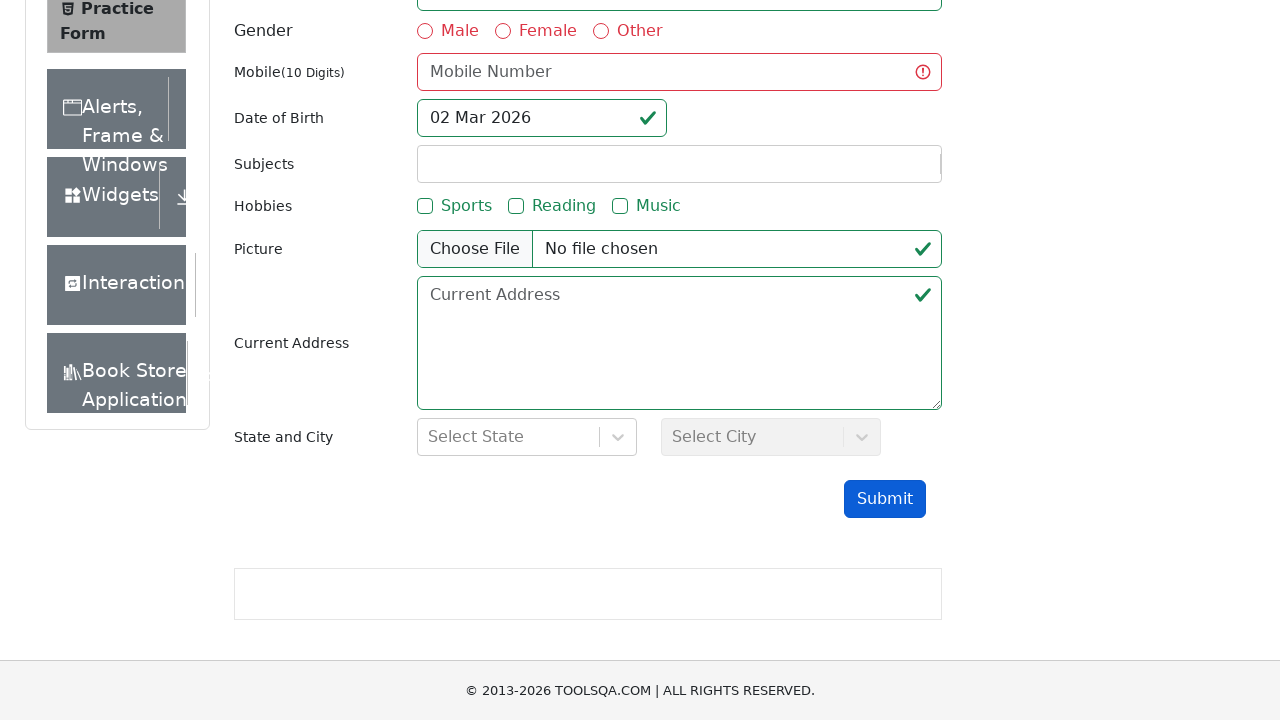

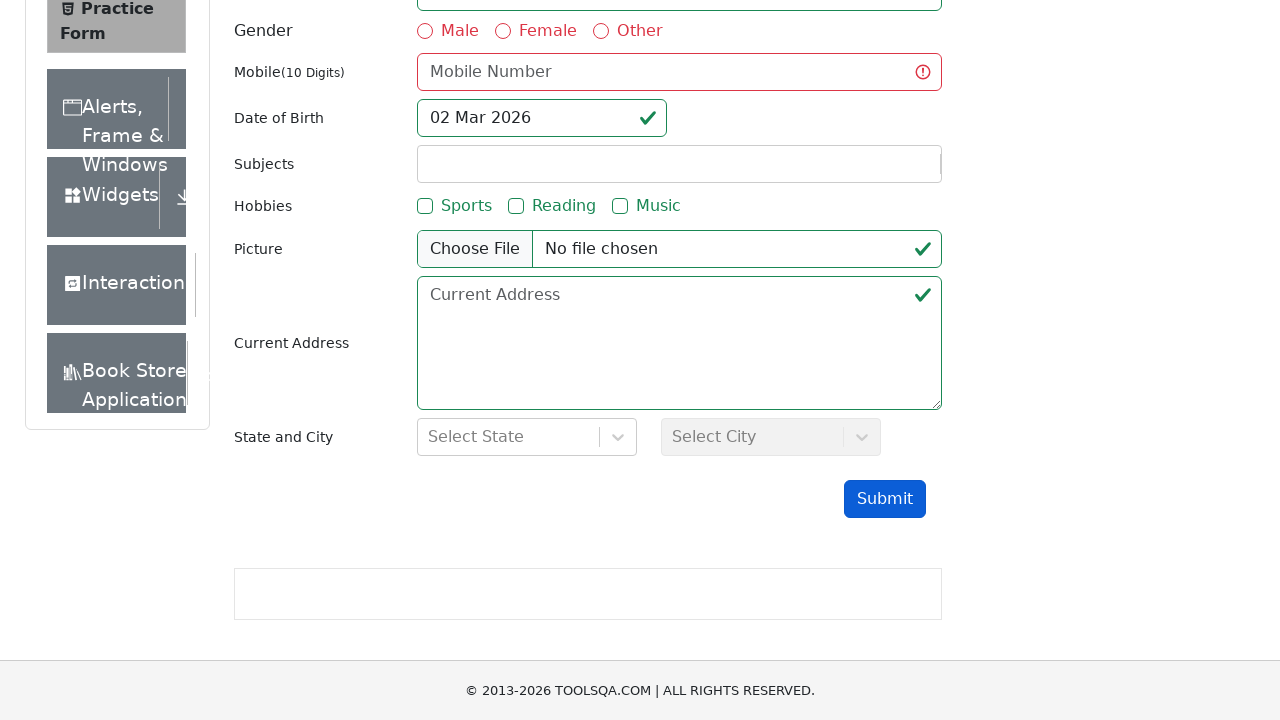